Tests mouse hover functionality and context menu (right-click) on a practice automation page

Starting URL: https://rahulshettyacademy.com/AutomationPractice/

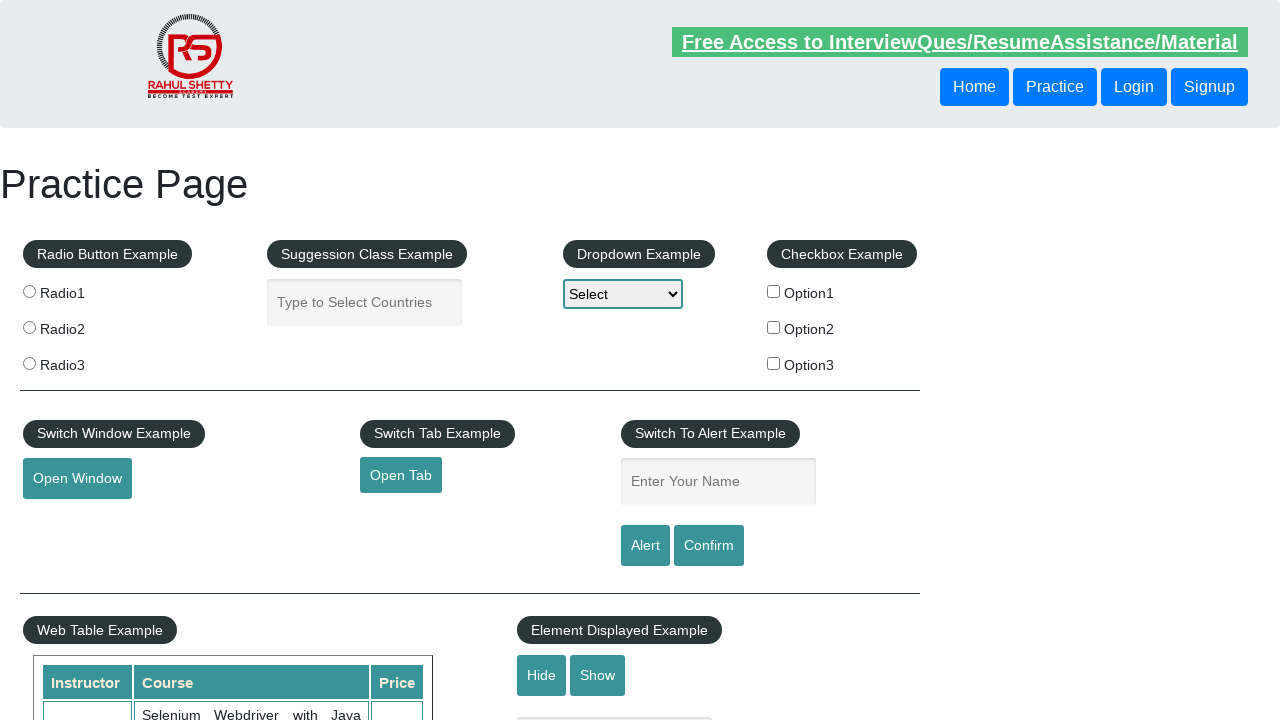

Hovered over the mouse hover element at (83, 361) on #mousehover
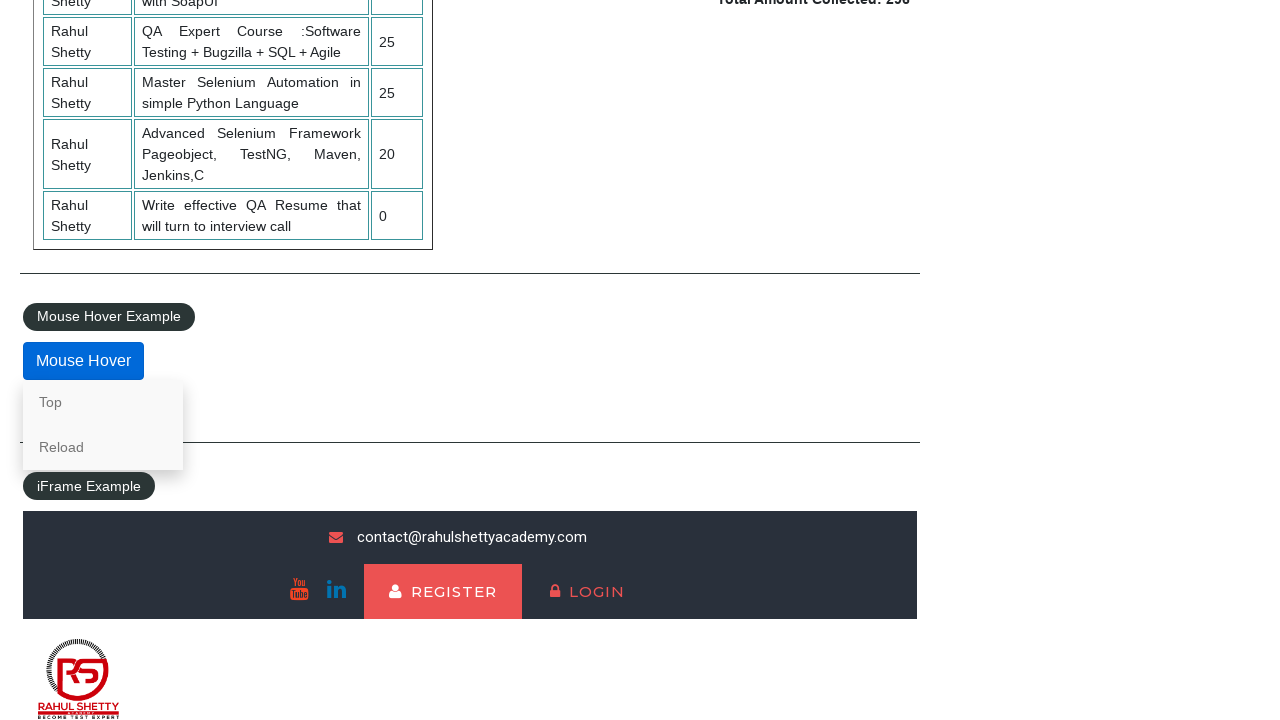

Retrieved text content from the Reload link
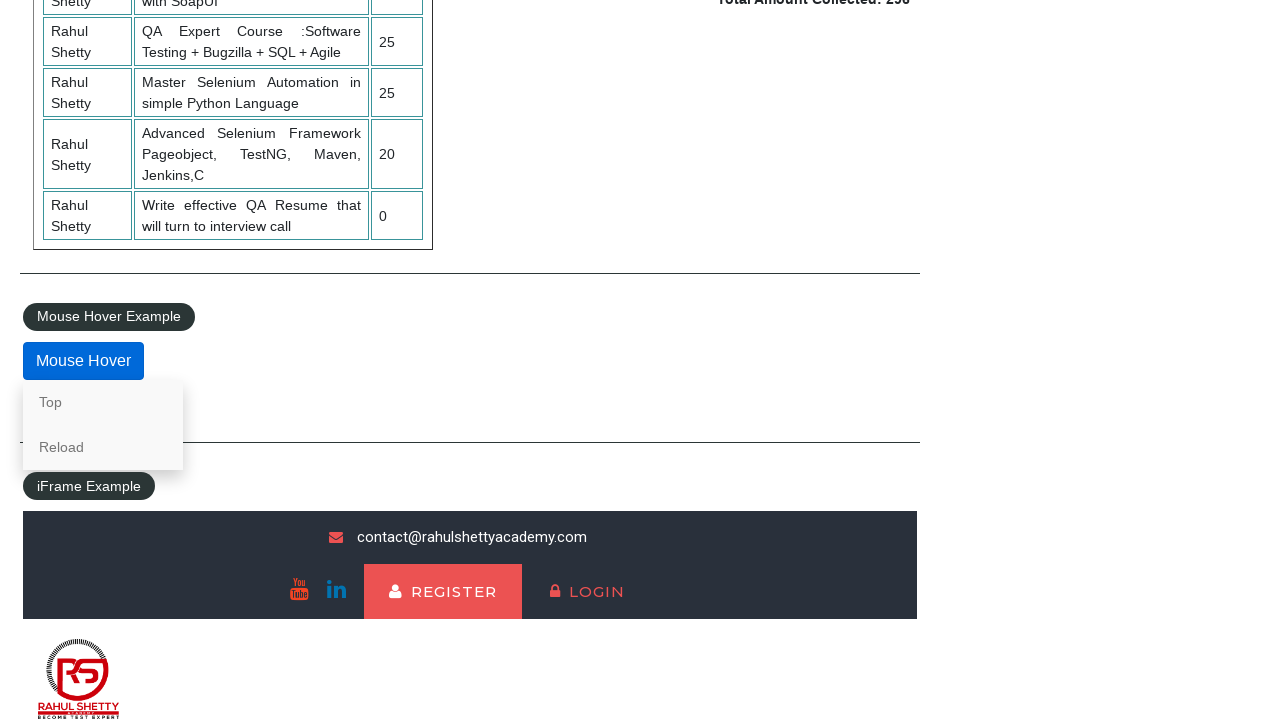

Verified that 'Reload' text is present in the hovered element
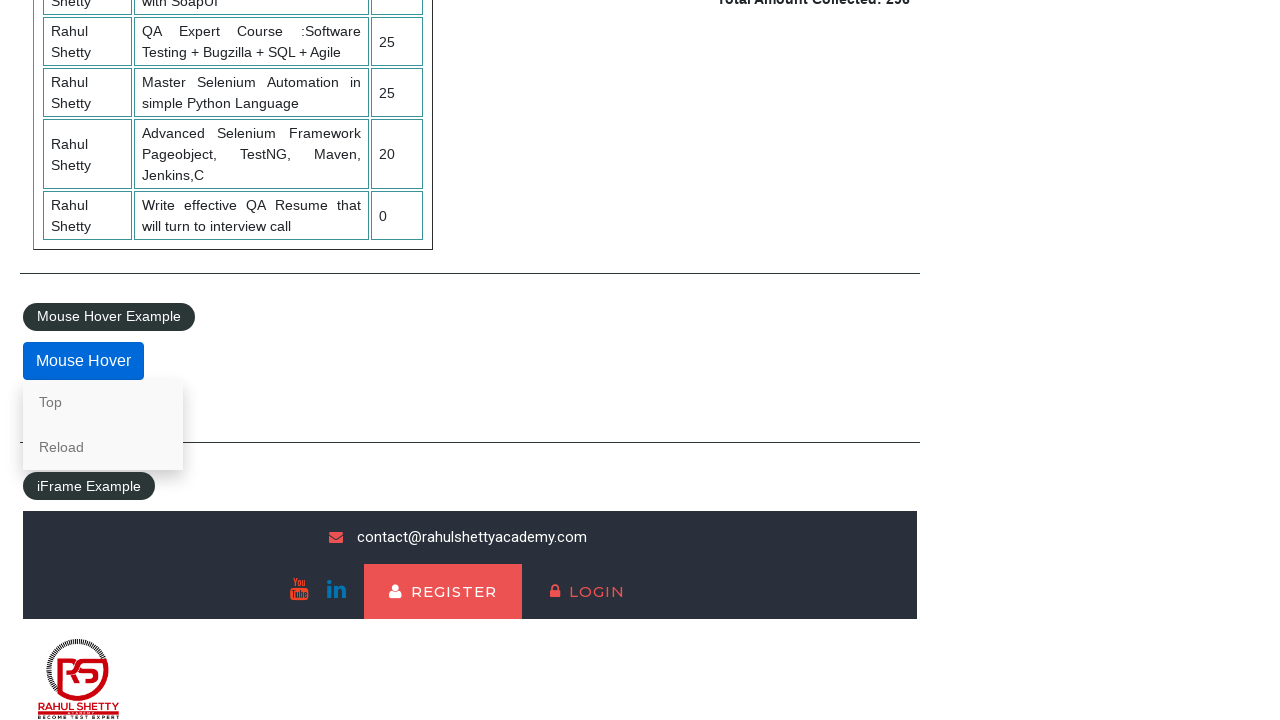

Performed right-click (context menu) on the page body at (640, 360) on body
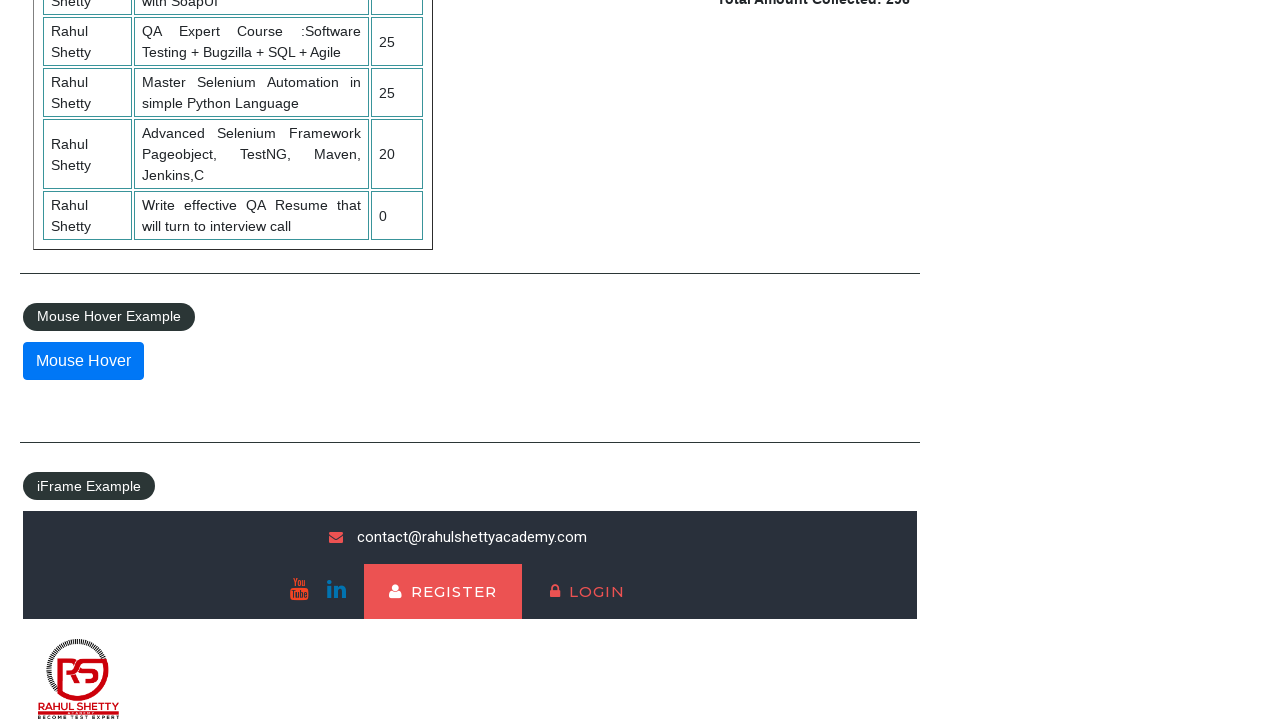

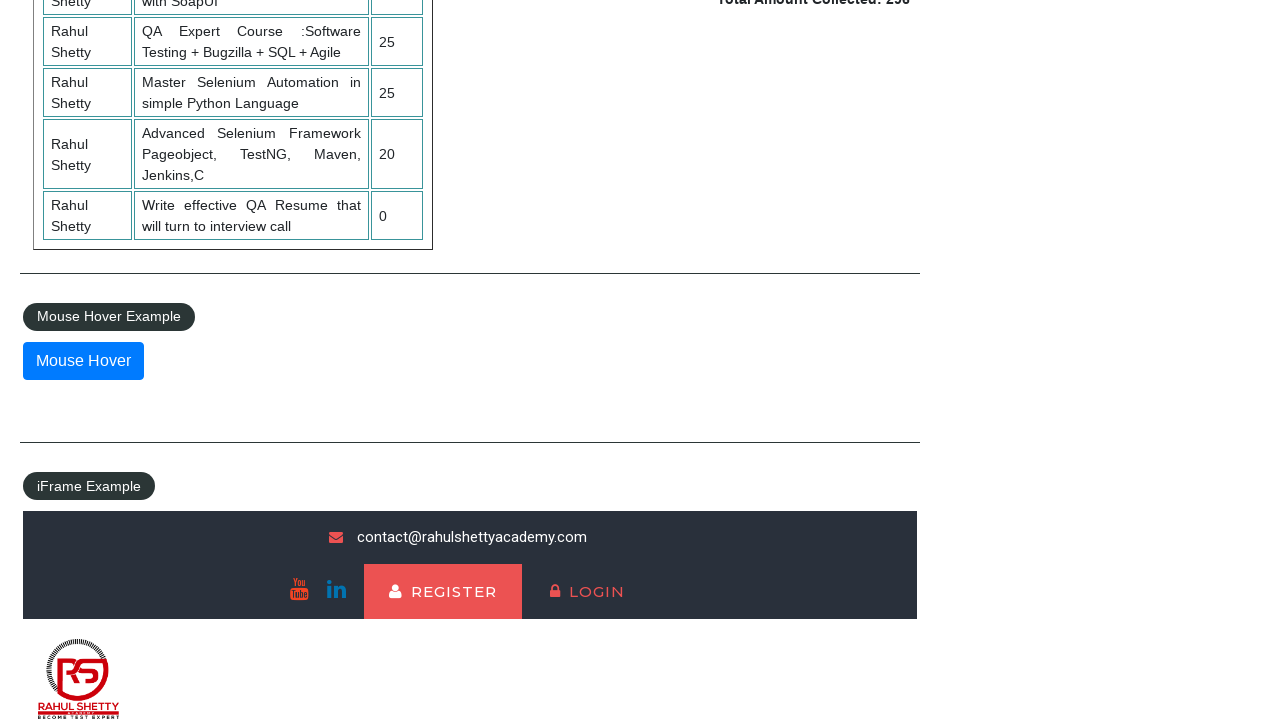